Tests dropdown select functionality by selecting an option by value and verifying the selection

Starting URL: https://demoqa.com/select-menu

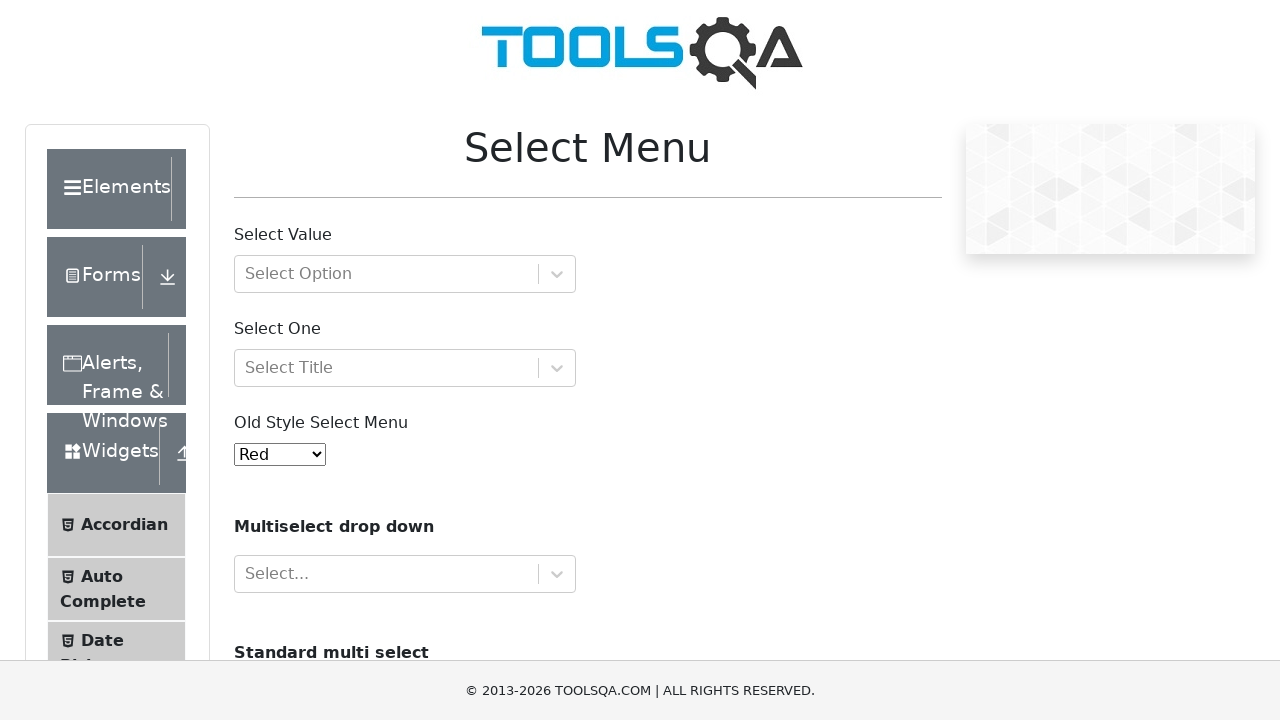

Selected option with value '6' from dropdown menu on #oldSelectMenu
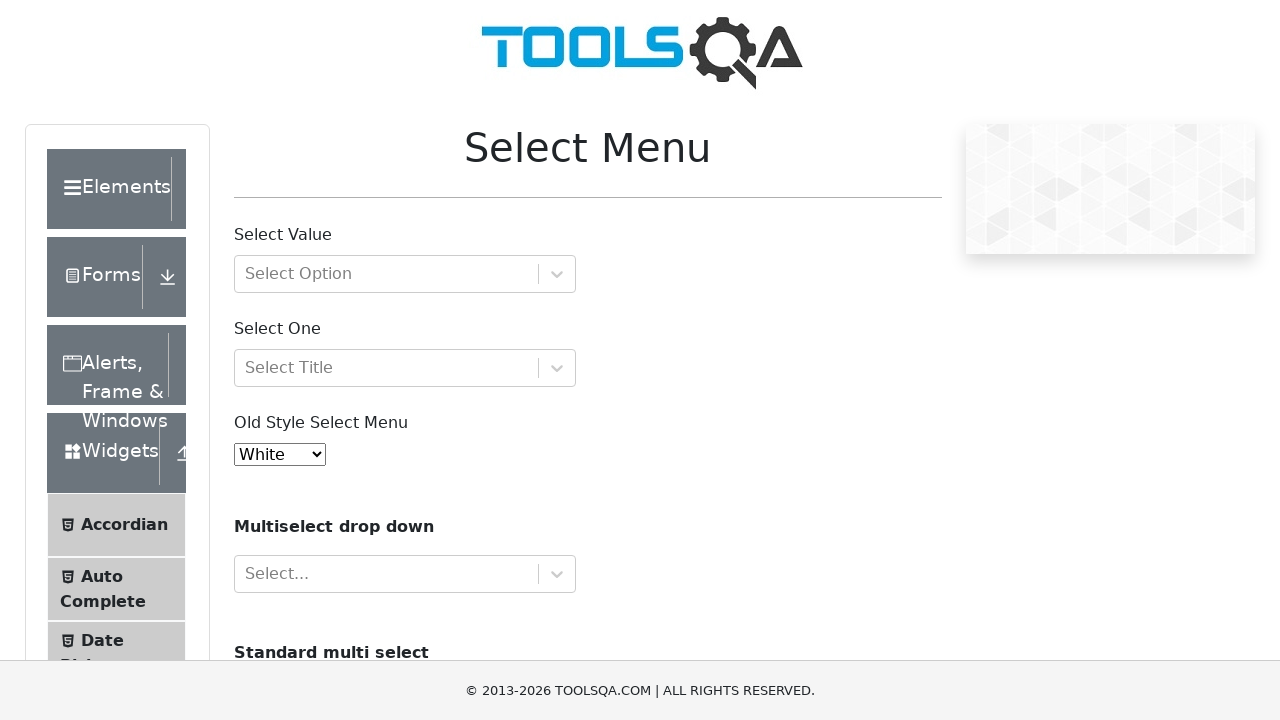

Retrieved text content of selected option
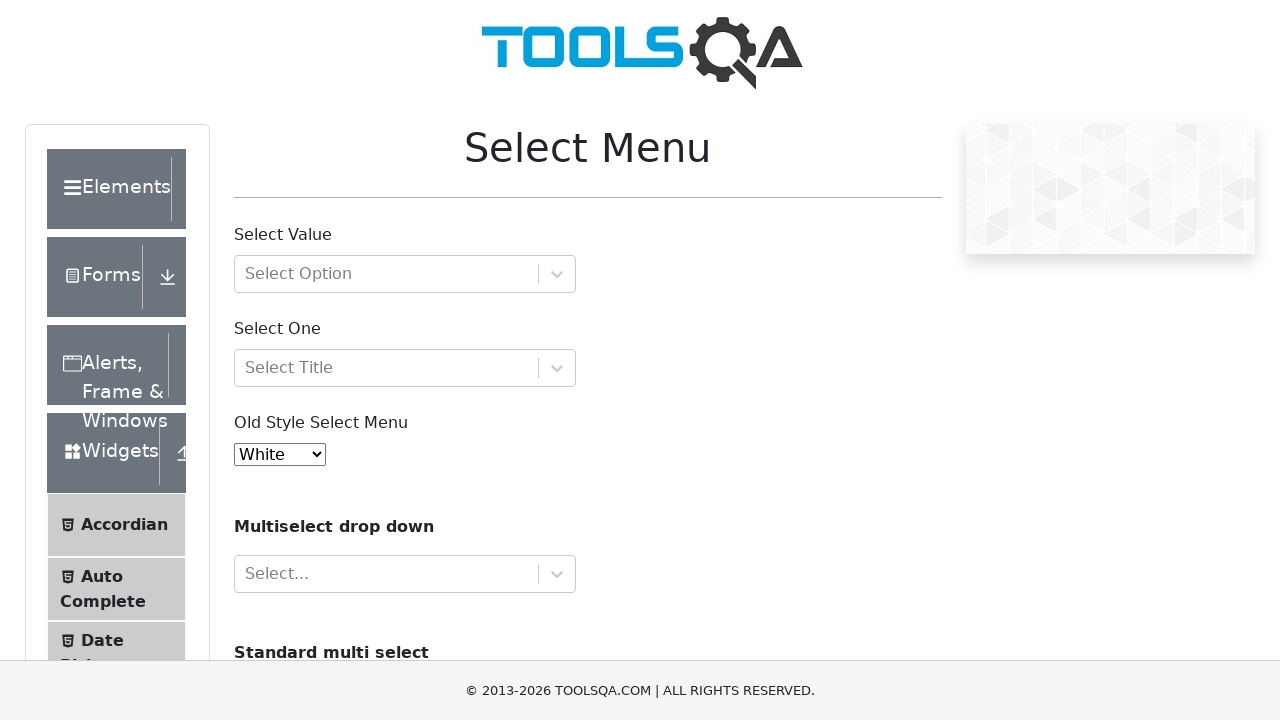

Retrieved all available options from dropdown
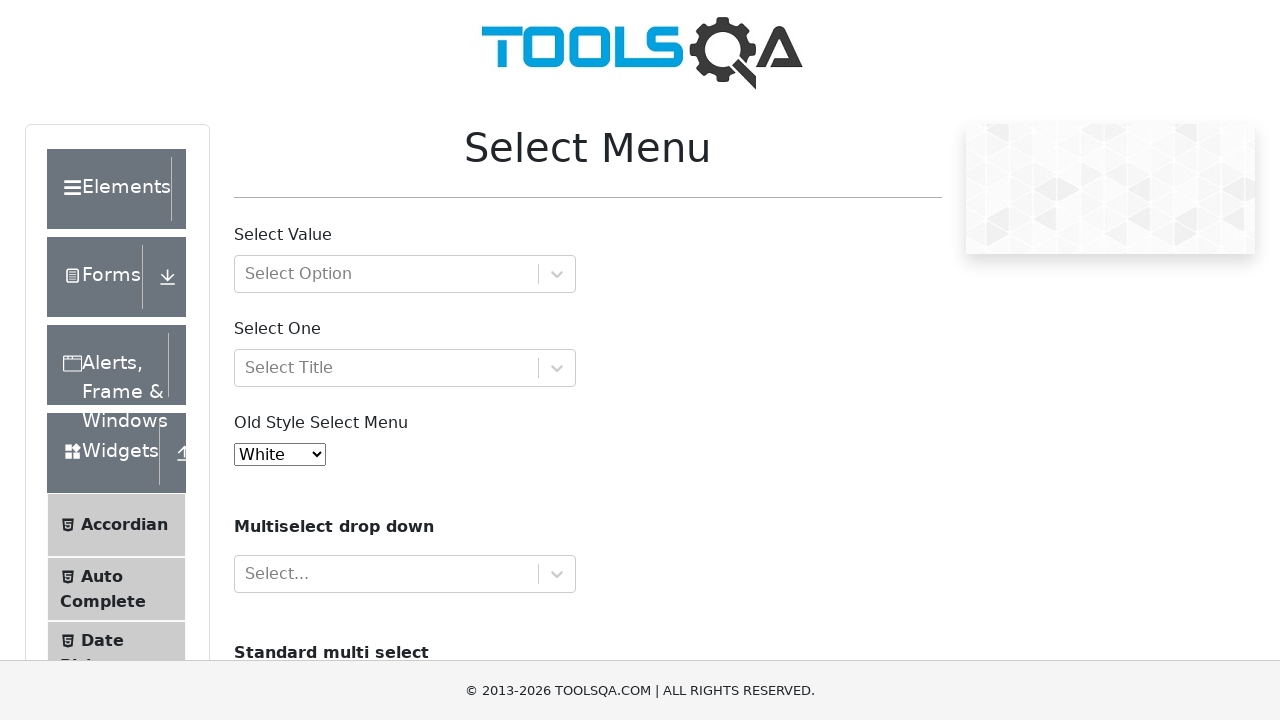

Retrieved all selected options from dropdown
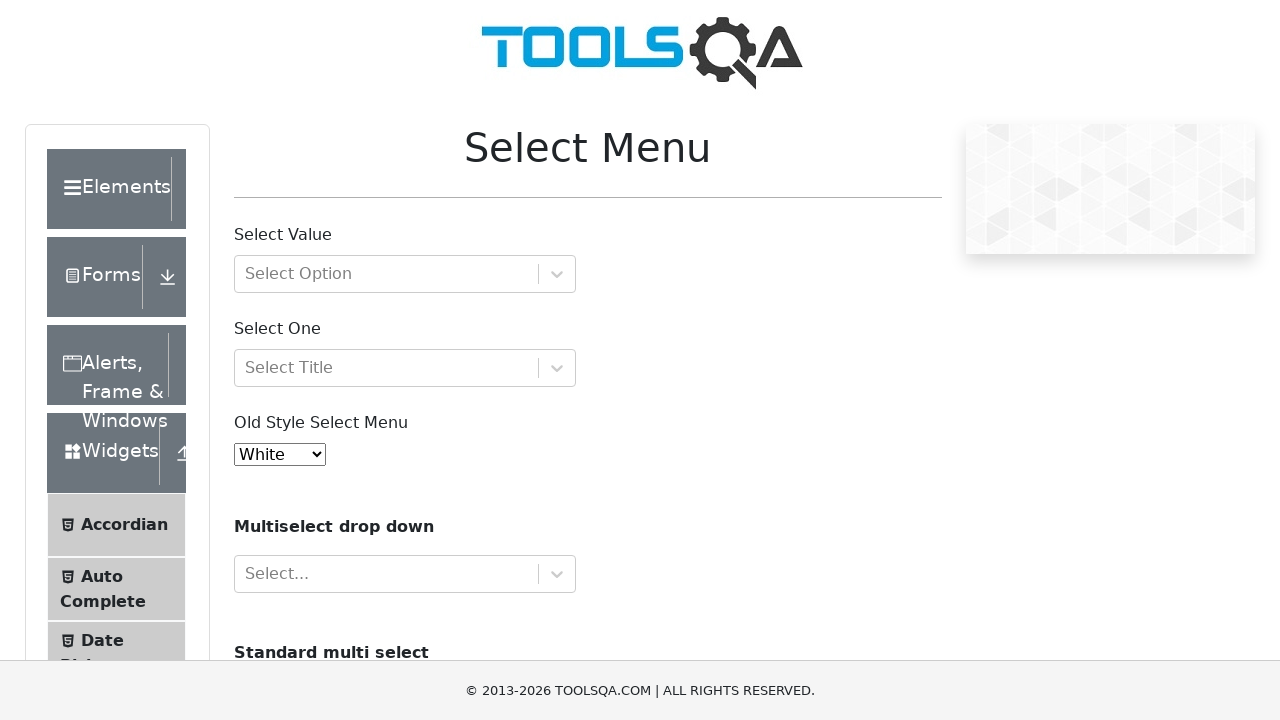

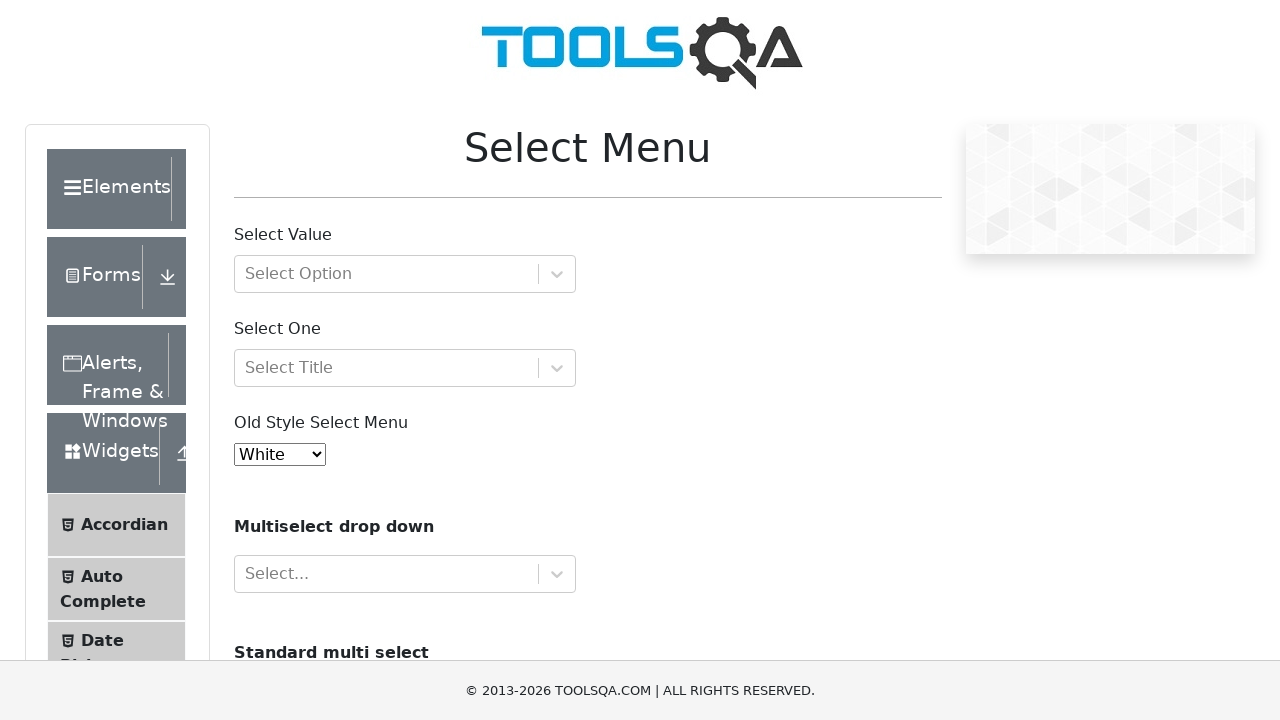